Navigates to a SurveyMonkey form page and submits the form

Starting URL: https://es.surveymonkey.com/r/Aceleranps?date=Agosto1

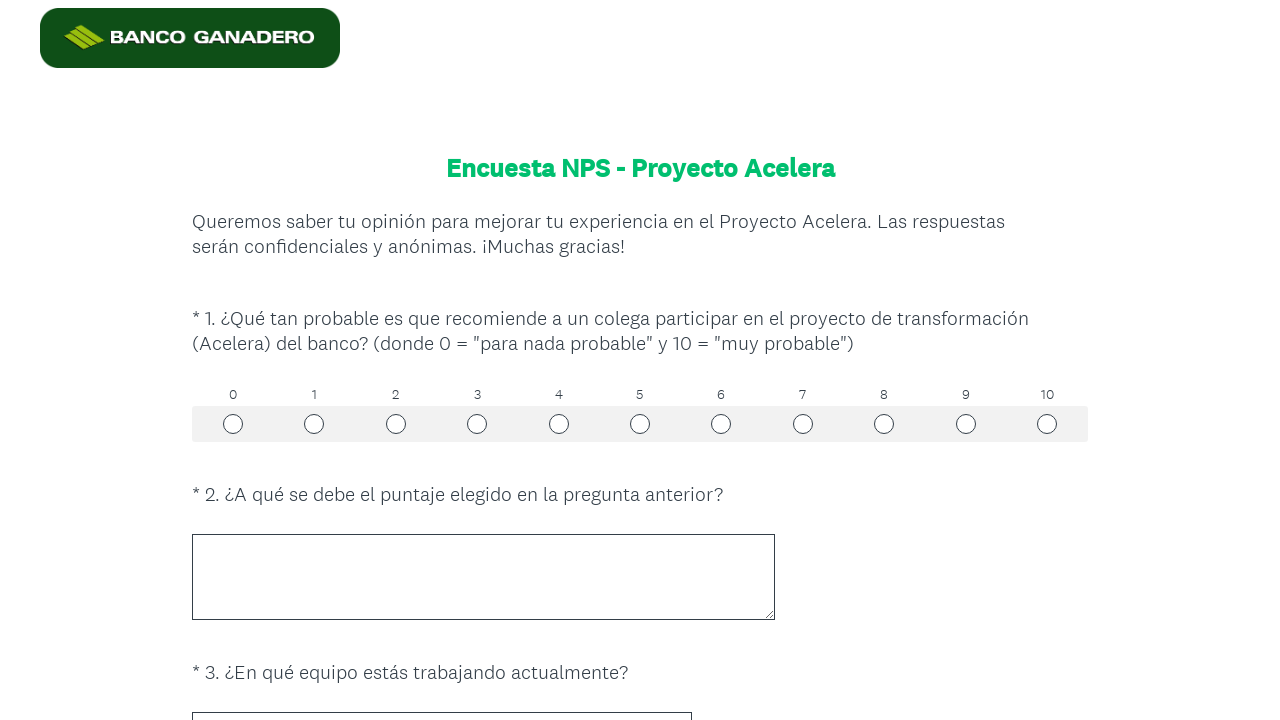

Waited for form to load on SurveyMonkey page
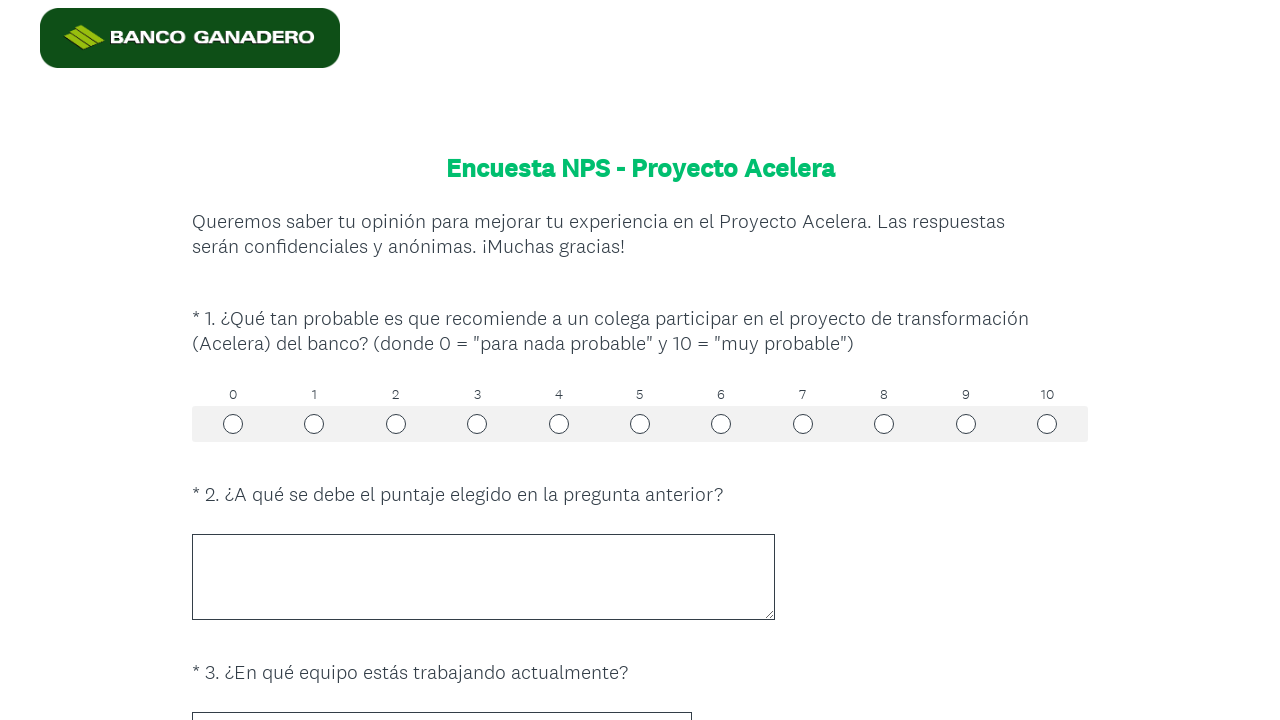

Clicked submit button to submit the form at (640, 619) on button[type='submit']
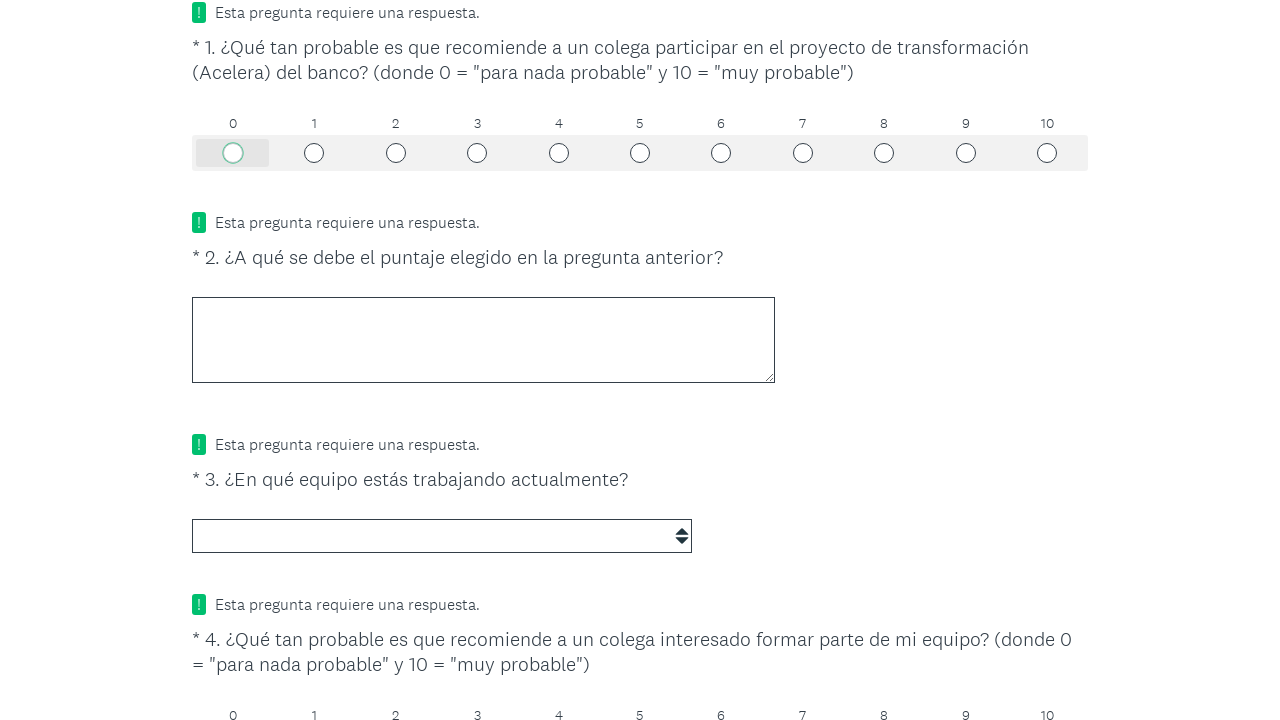

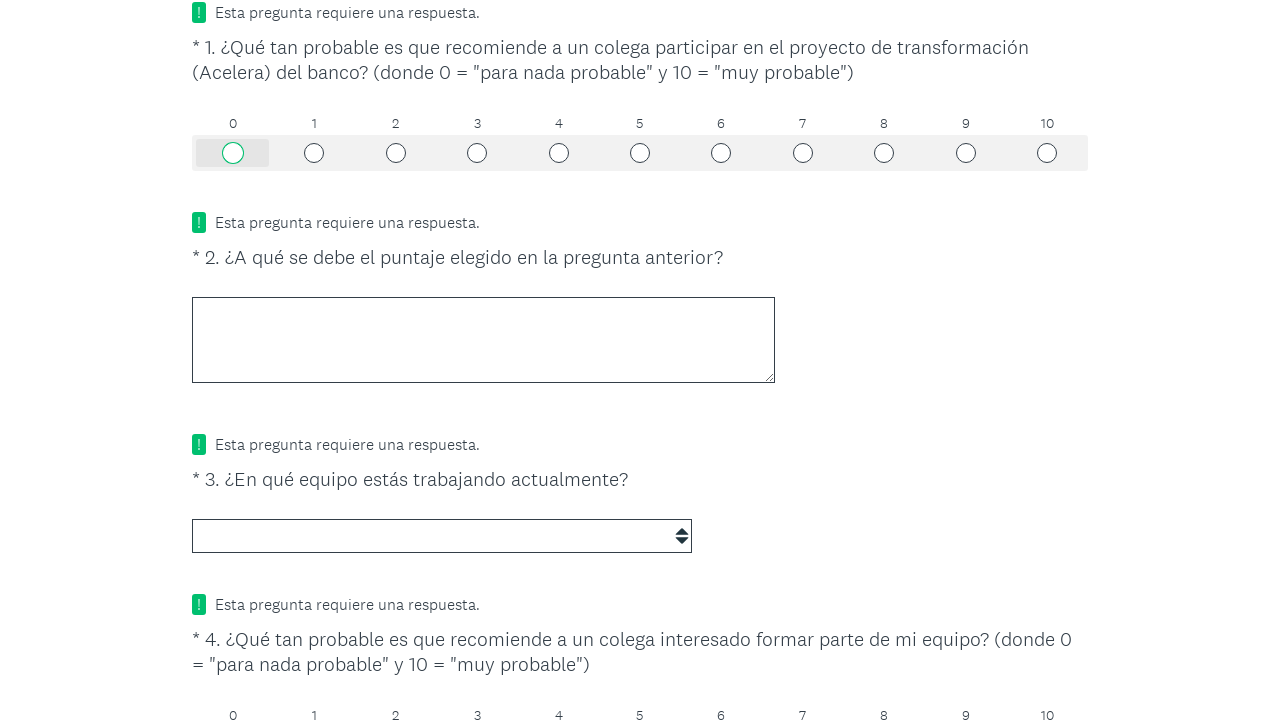